Tests the Add/Remove Elements functionality by clicking the "Add Element" button 10 times to create 10 delete buttons, then clicking all delete buttons to remove them, verifying the correct count at each step.

Starting URL: http://the-internet.herokuapp.com/add_remove_elements/

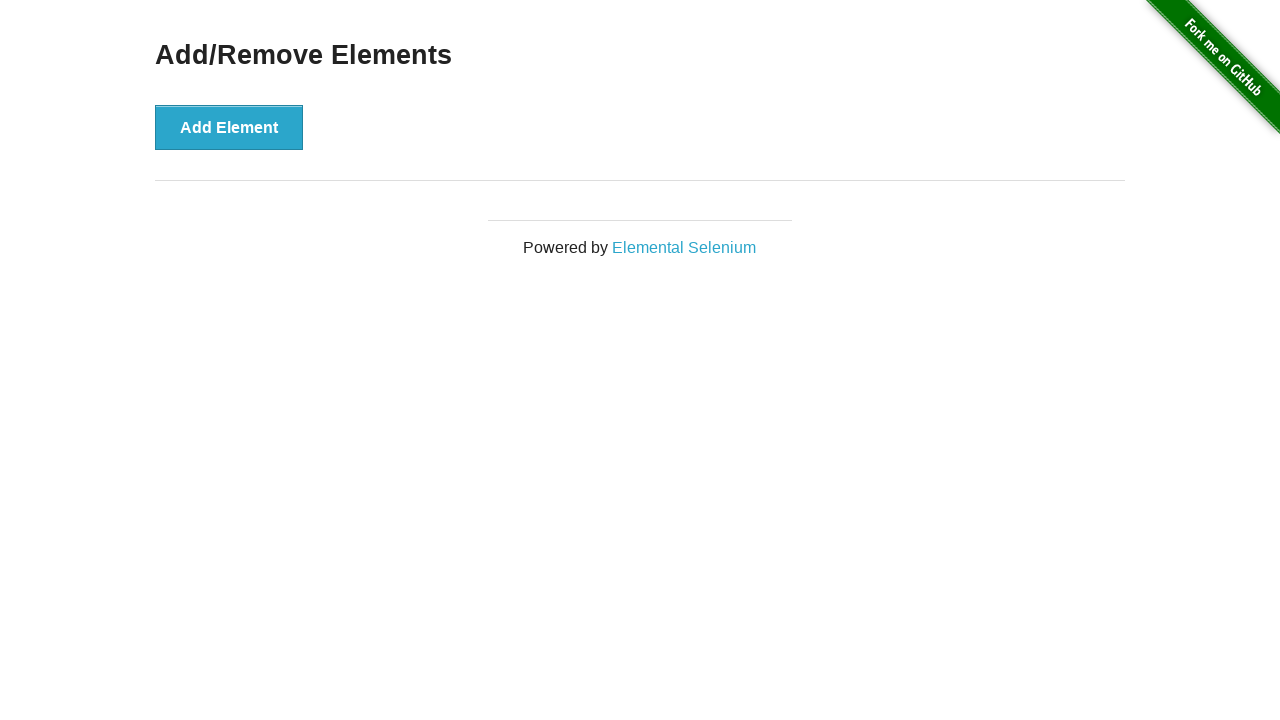

Waited for Add Element button to be visible
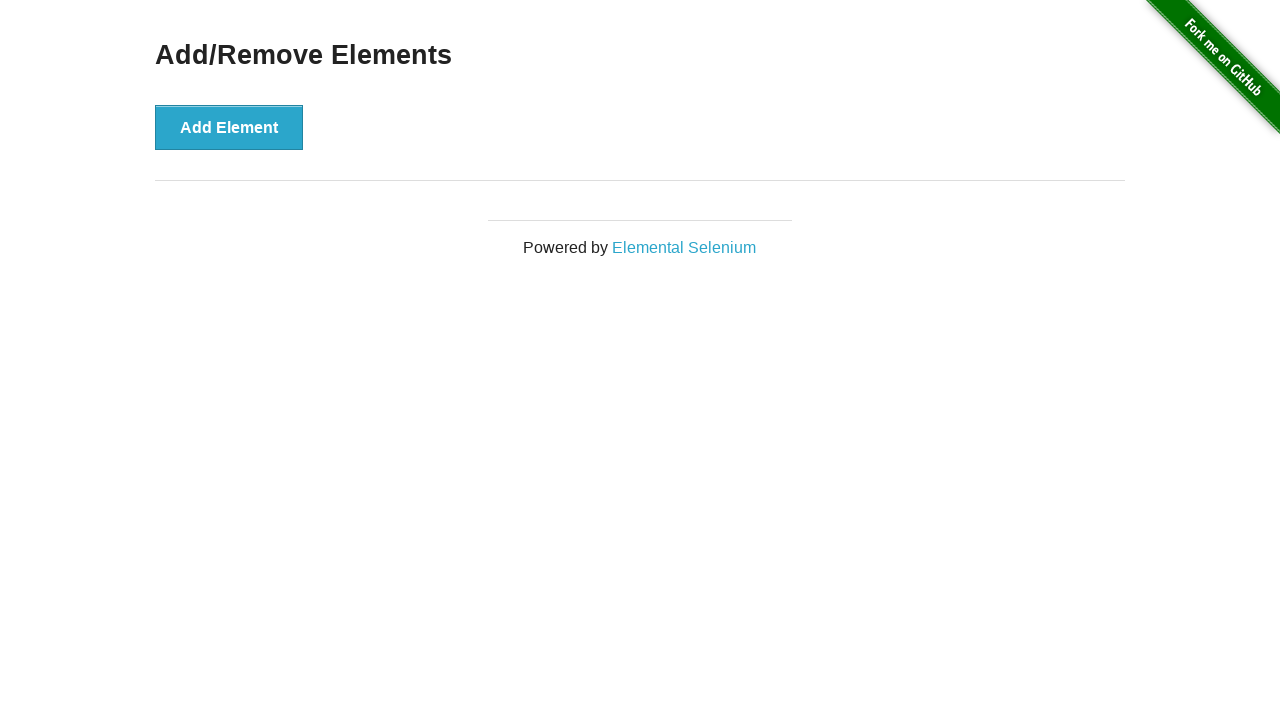

Clicked Add Element button (click 1 of 10) at (229, 127) on button[onclick='addElement()']
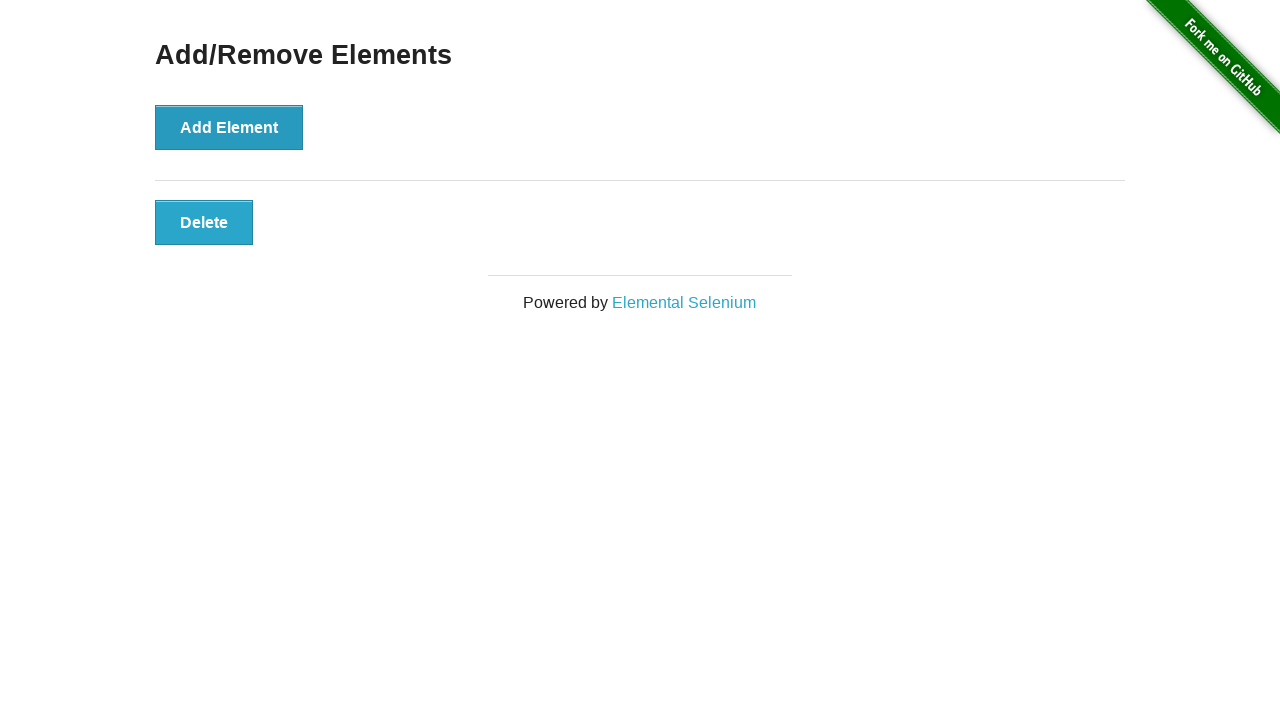

Clicked Add Element button (click 2 of 10) at (229, 127) on button[onclick='addElement()']
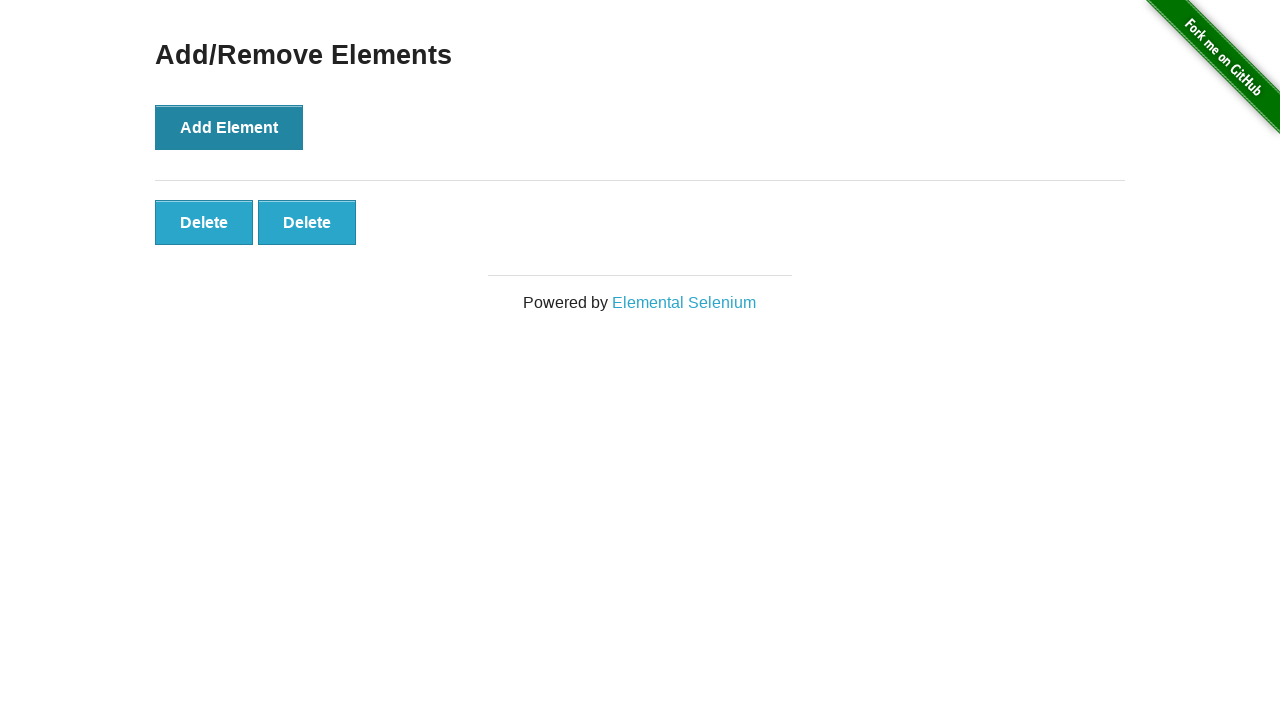

Clicked Add Element button (click 3 of 10) at (229, 127) on button[onclick='addElement()']
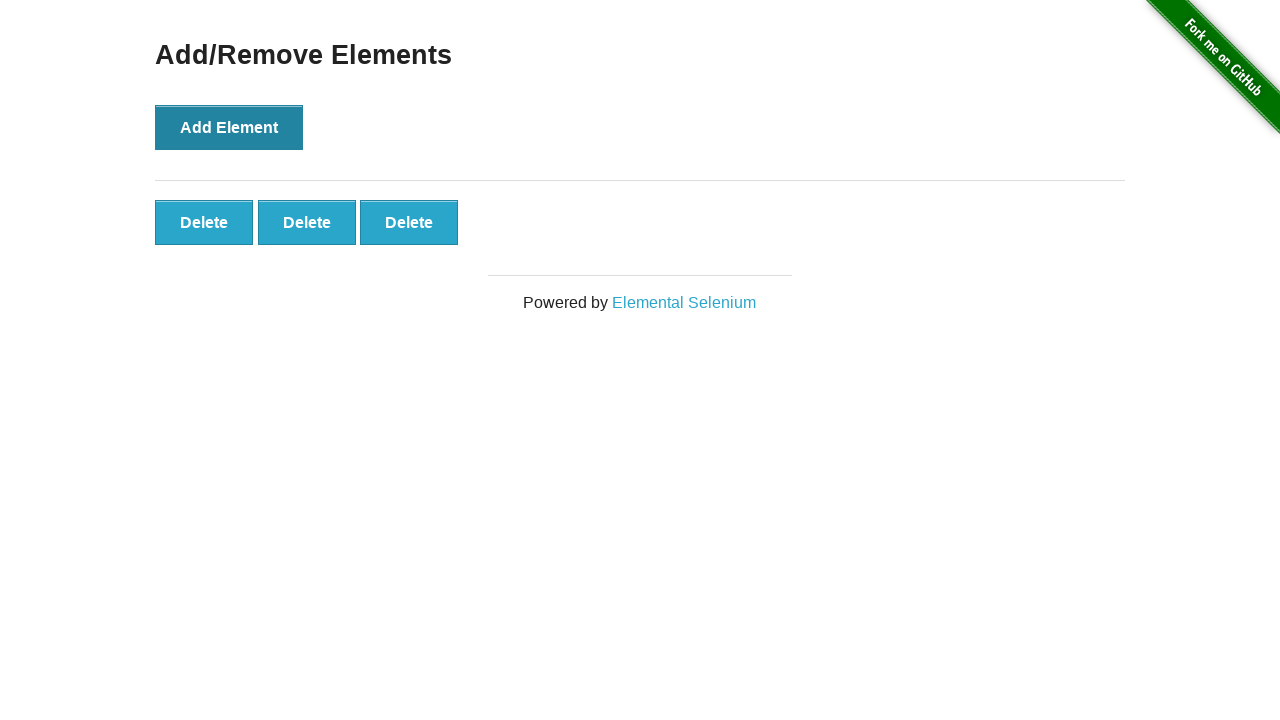

Clicked Add Element button (click 4 of 10) at (229, 127) on button[onclick='addElement()']
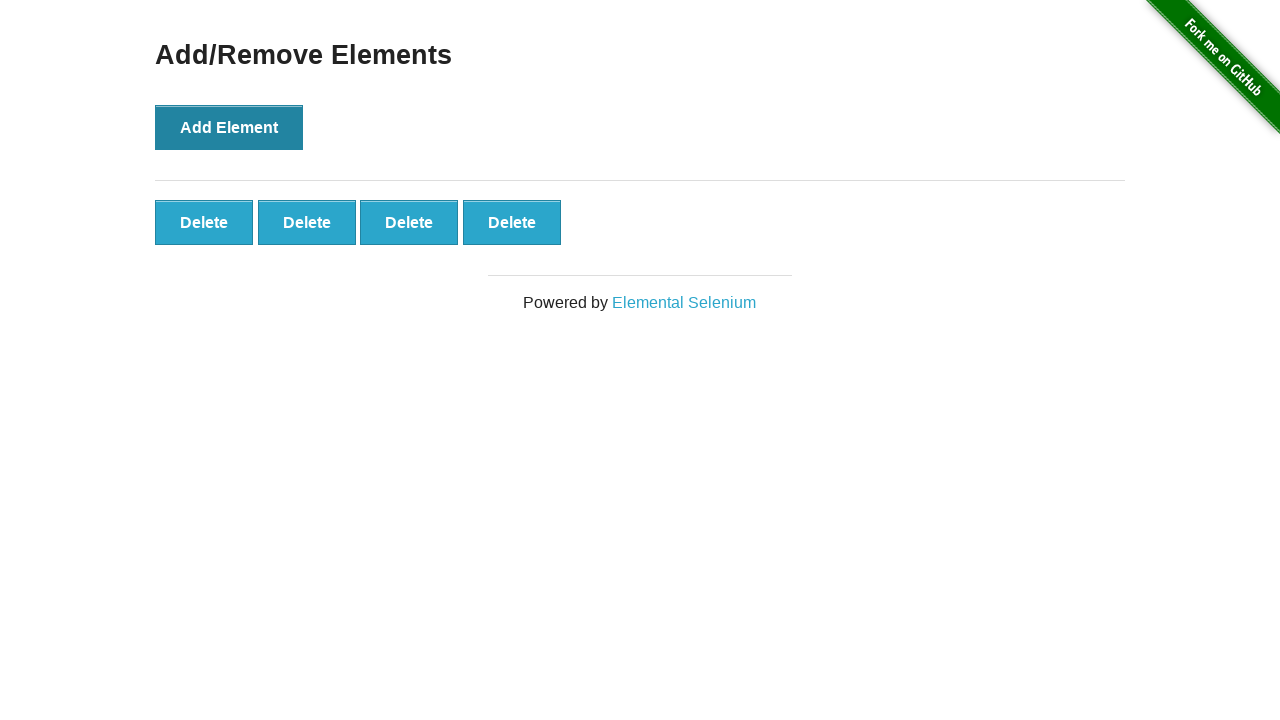

Clicked Add Element button (click 5 of 10) at (229, 127) on button[onclick='addElement()']
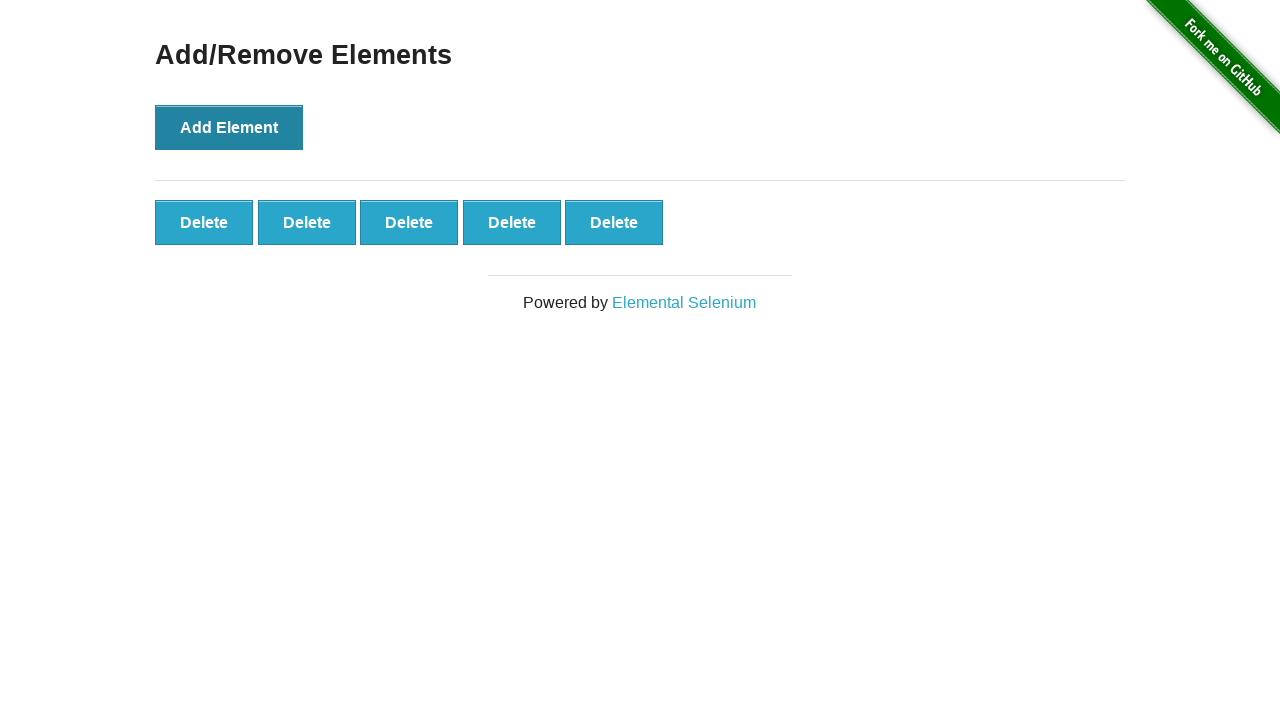

Clicked Add Element button (click 6 of 10) at (229, 127) on button[onclick='addElement()']
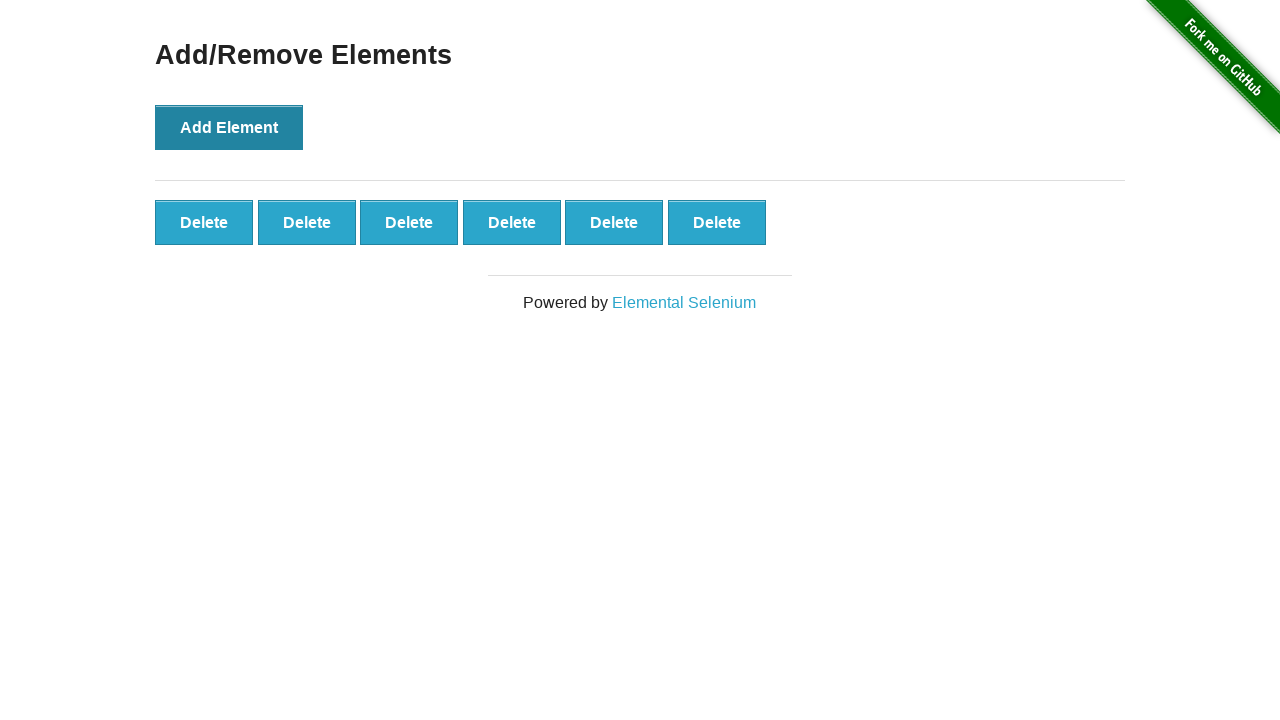

Clicked Add Element button (click 7 of 10) at (229, 127) on button[onclick='addElement()']
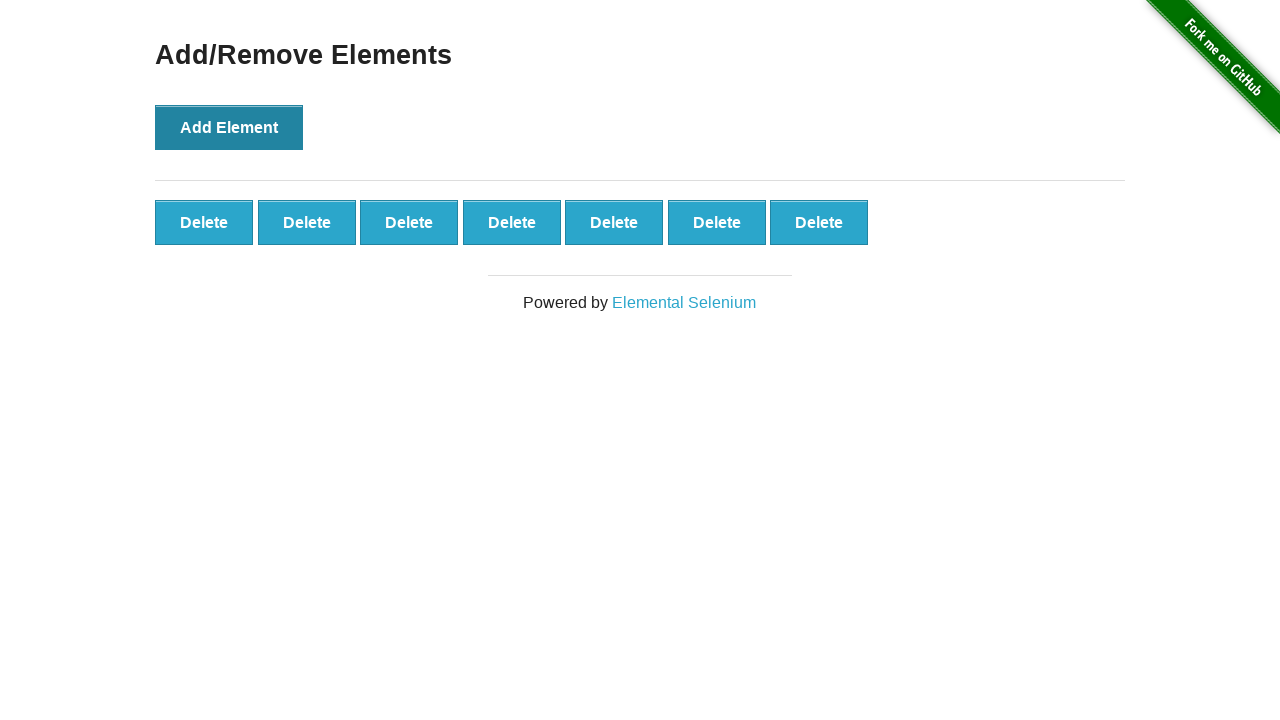

Clicked Add Element button (click 8 of 10) at (229, 127) on button[onclick='addElement()']
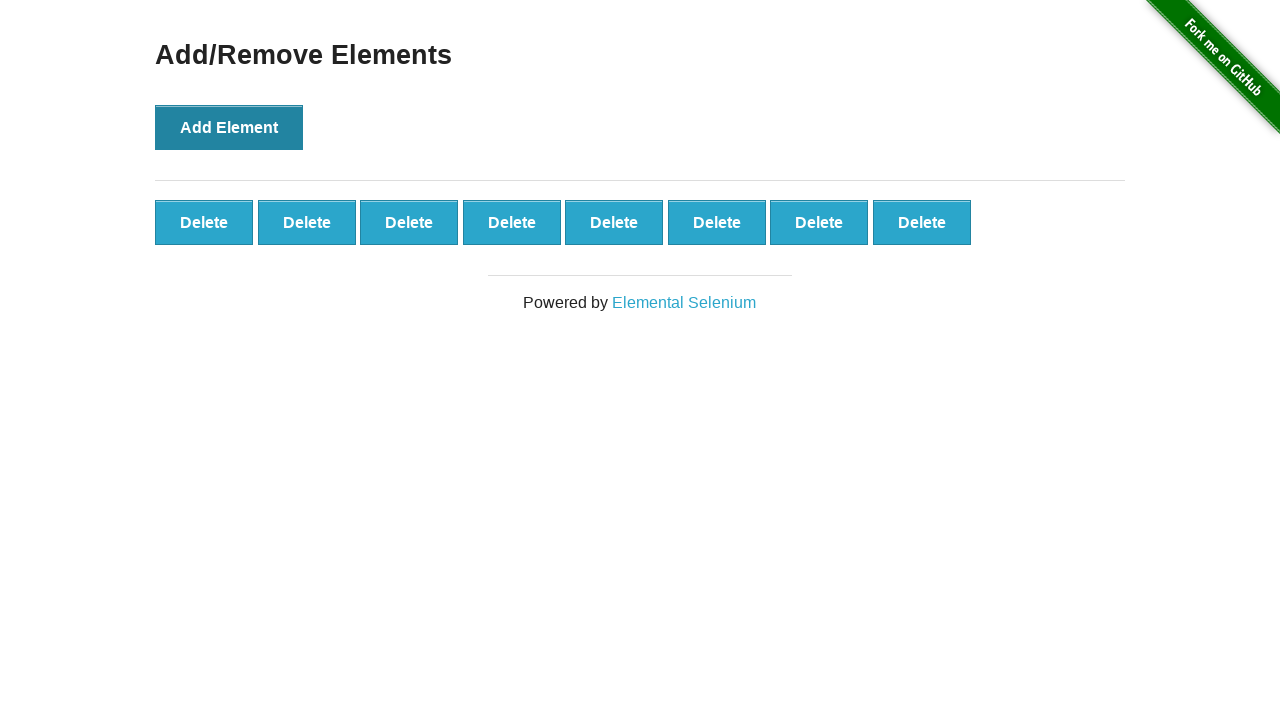

Clicked Add Element button (click 9 of 10) at (229, 127) on button[onclick='addElement()']
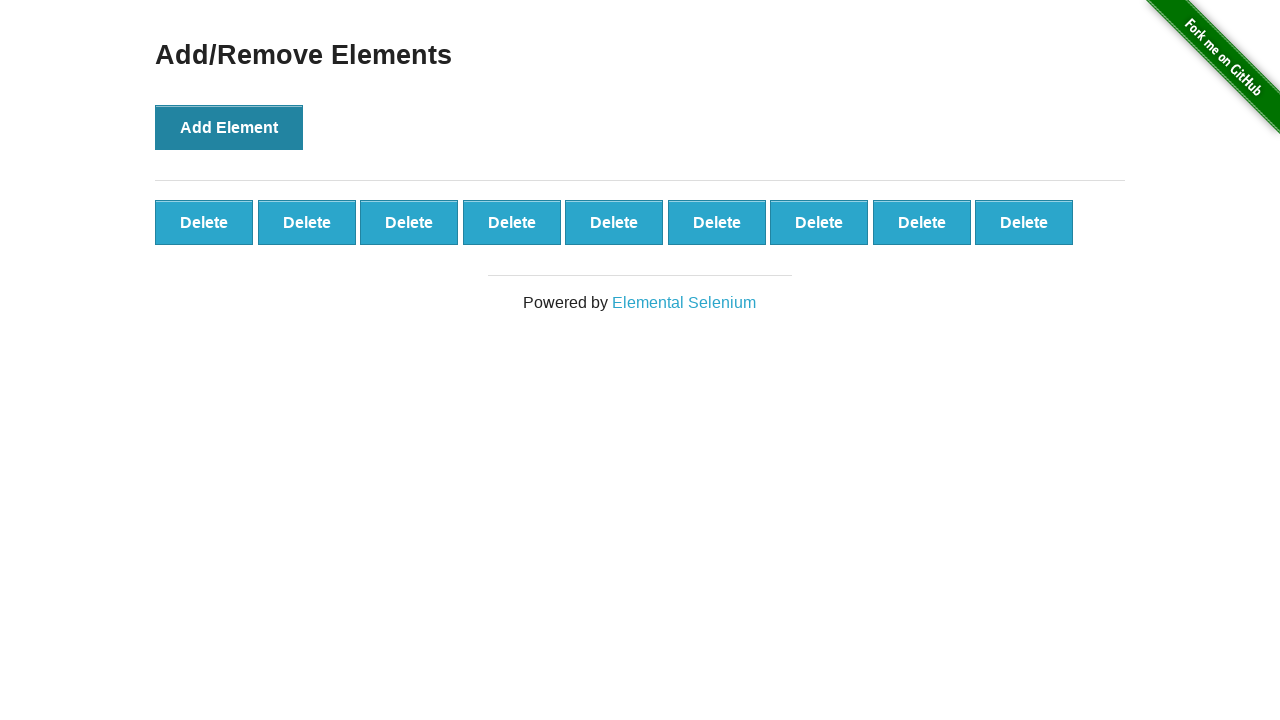

Clicked Add Element button (click 10 of 10) at (229, 127) on button[onclick='addElement()']
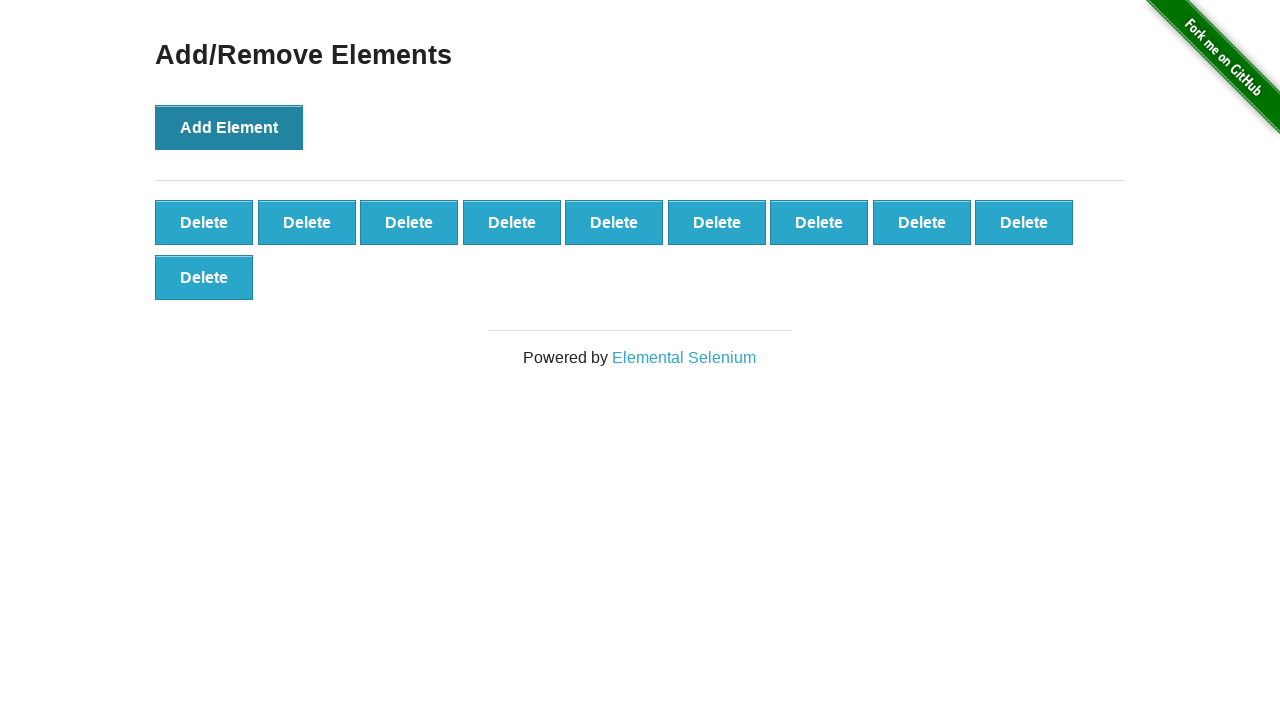

Verified that 10 delete buttons were created
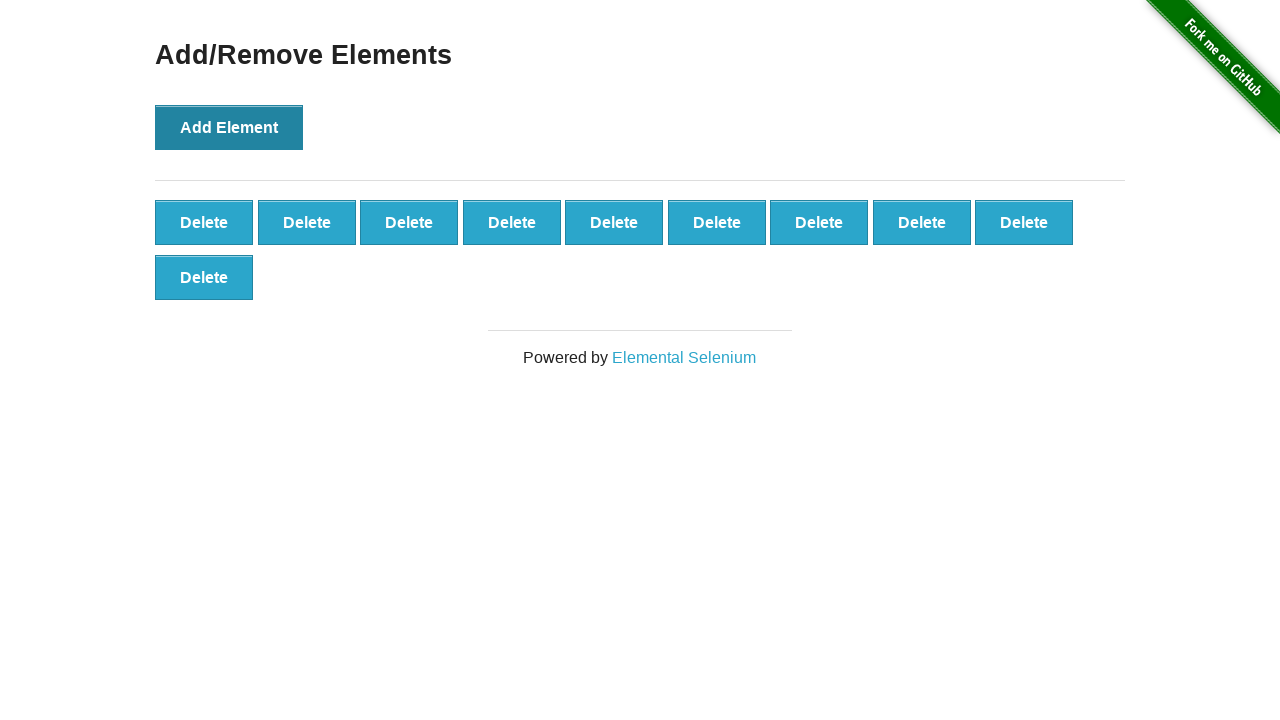

Clicked delete button (delete 1 of 10) at (204, 222) on .added-manually
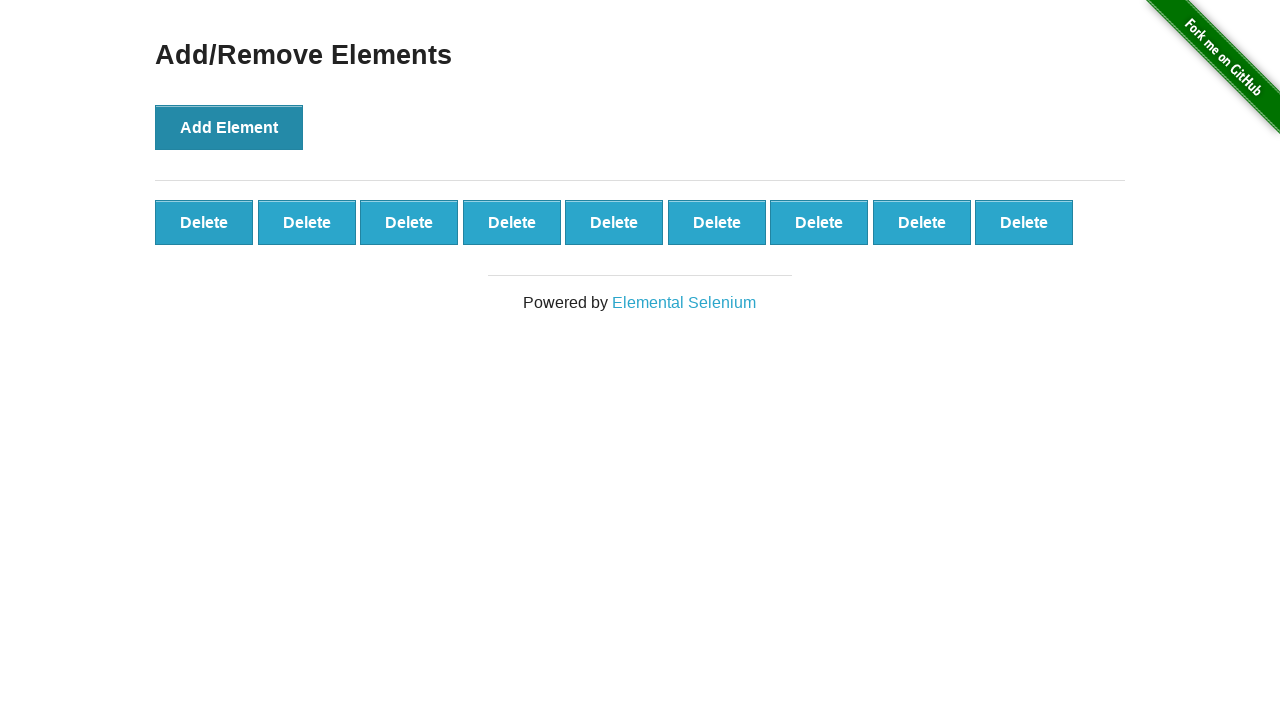

Clicked delete button (delete 2 of 10) at (204, 222) on .added-manually
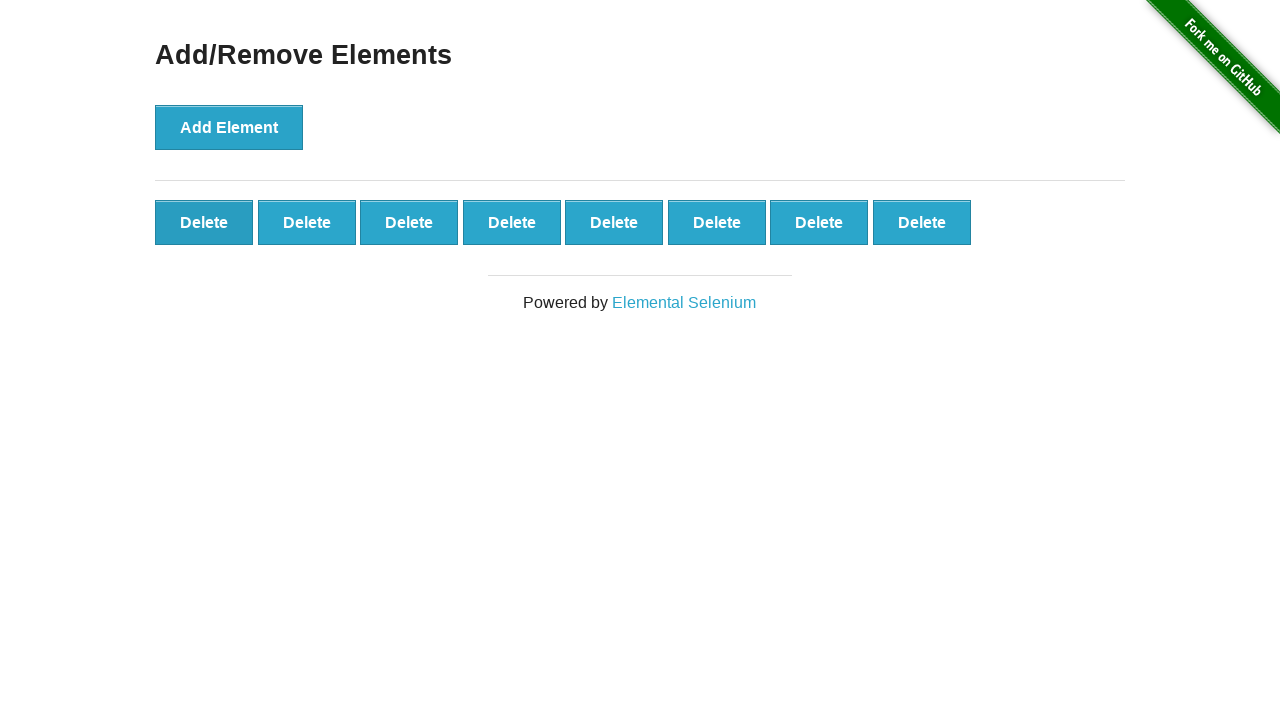

Clicked delete button (delete 3 of 10) at (204, 222) on .added-manually
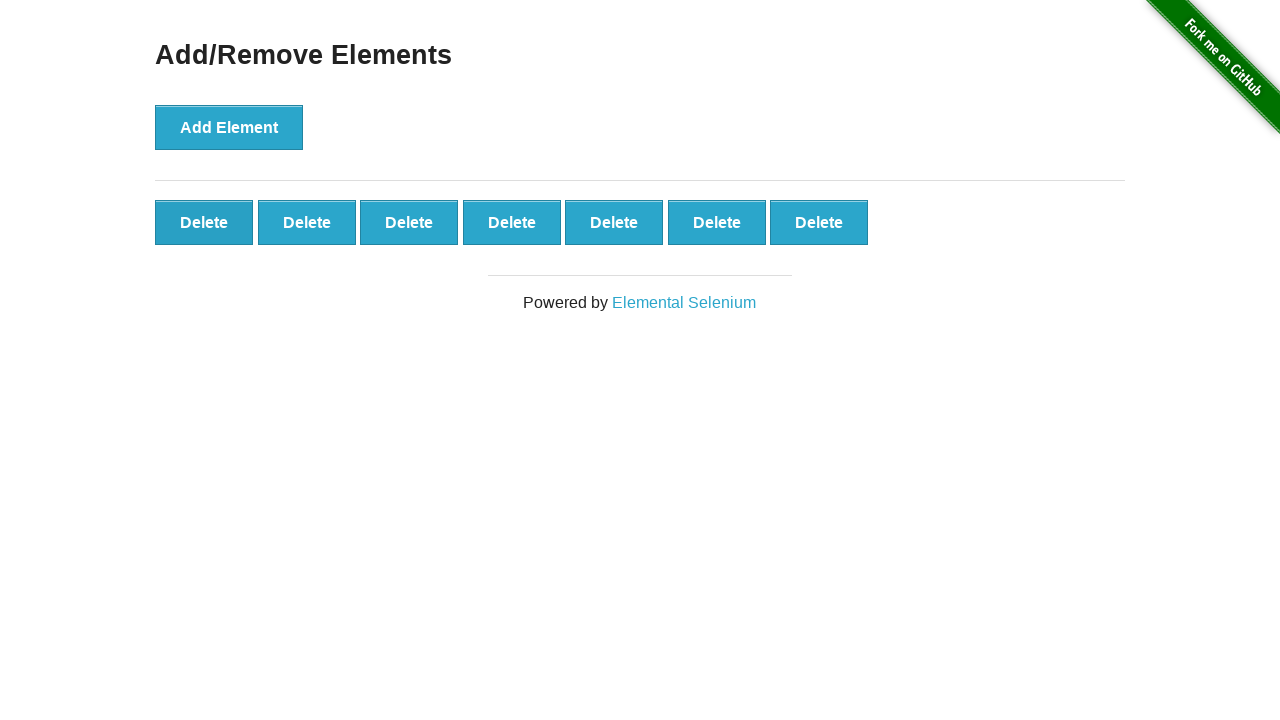

Clicked delete button (delete 4 of 10) at (204, 222) on .added-manually
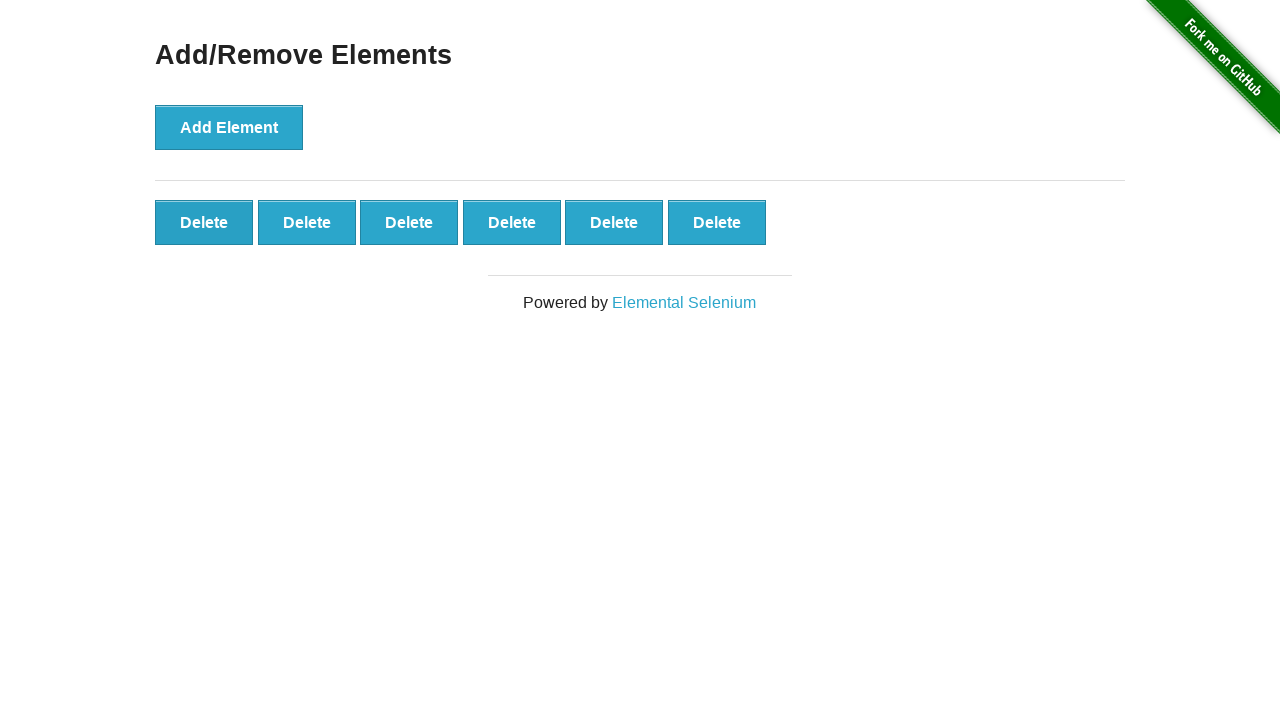

Clicked delete button (delete 5 of 10) at (204, 222) on .added-manually
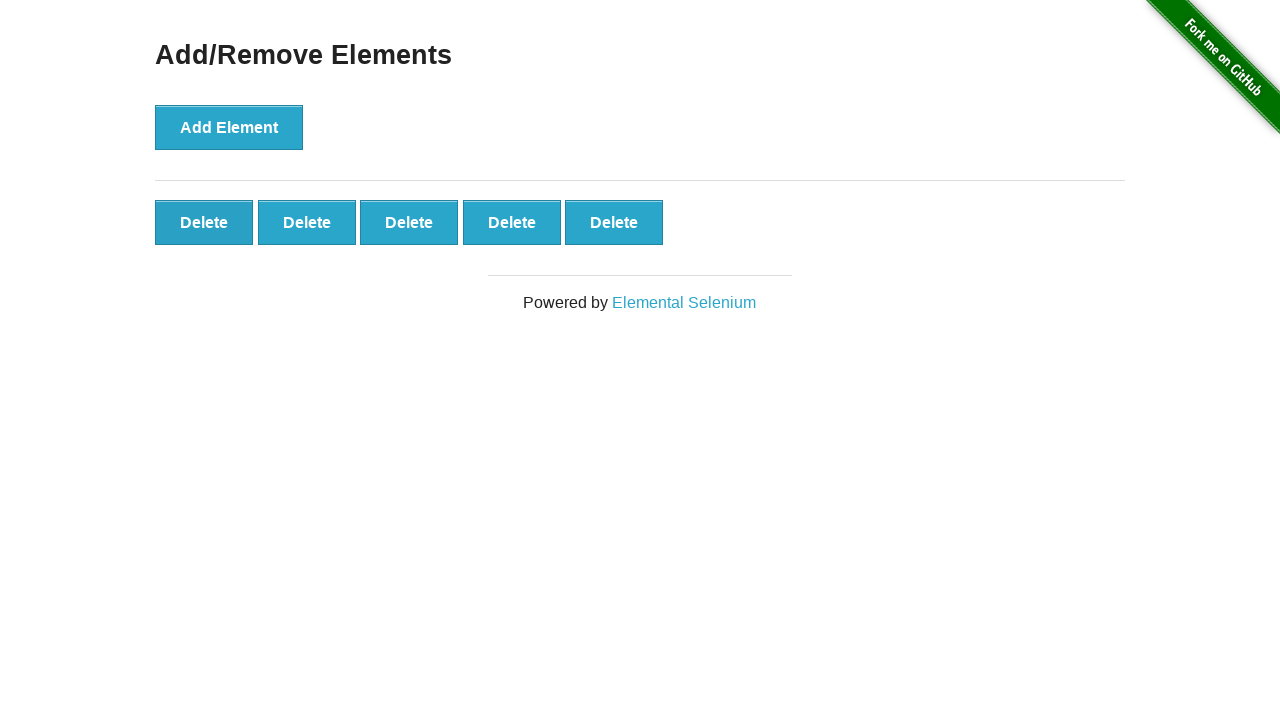

Clicked delete button (delete 6 of 10) at (204, 222) on .added-manually
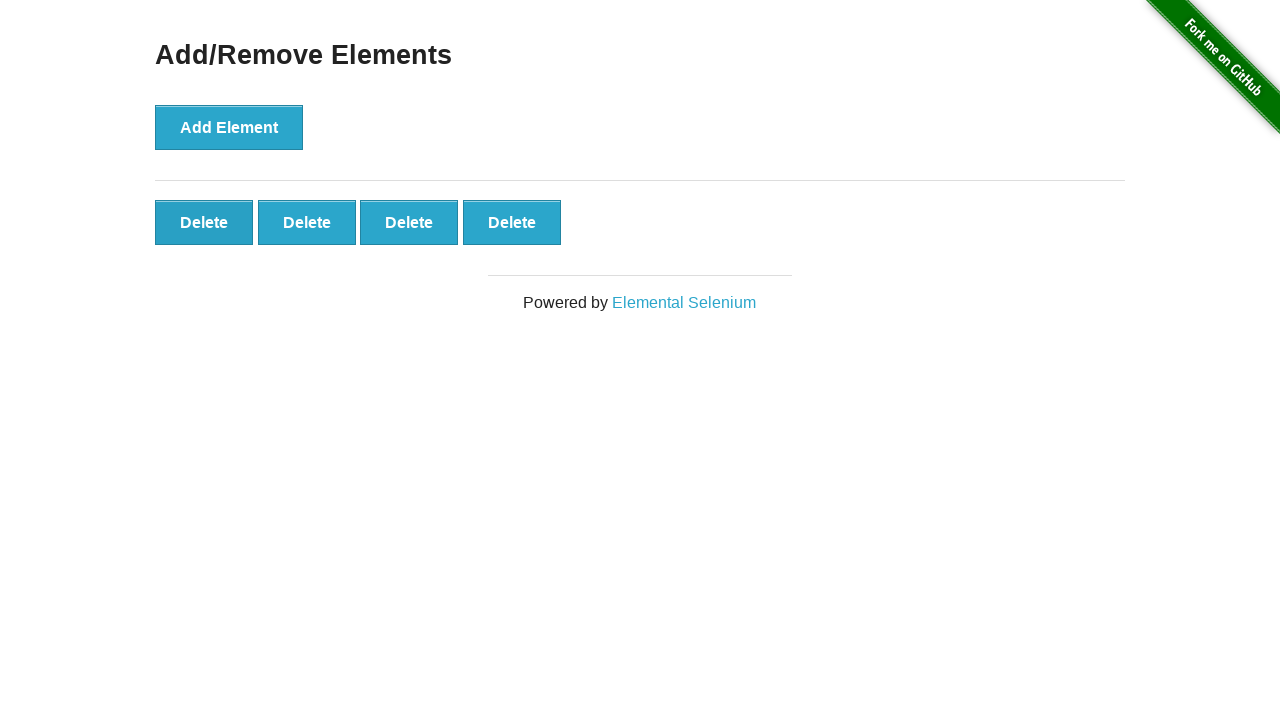

Clicked delete button (delete 7 of 10) at (204, 222) on .added-manually
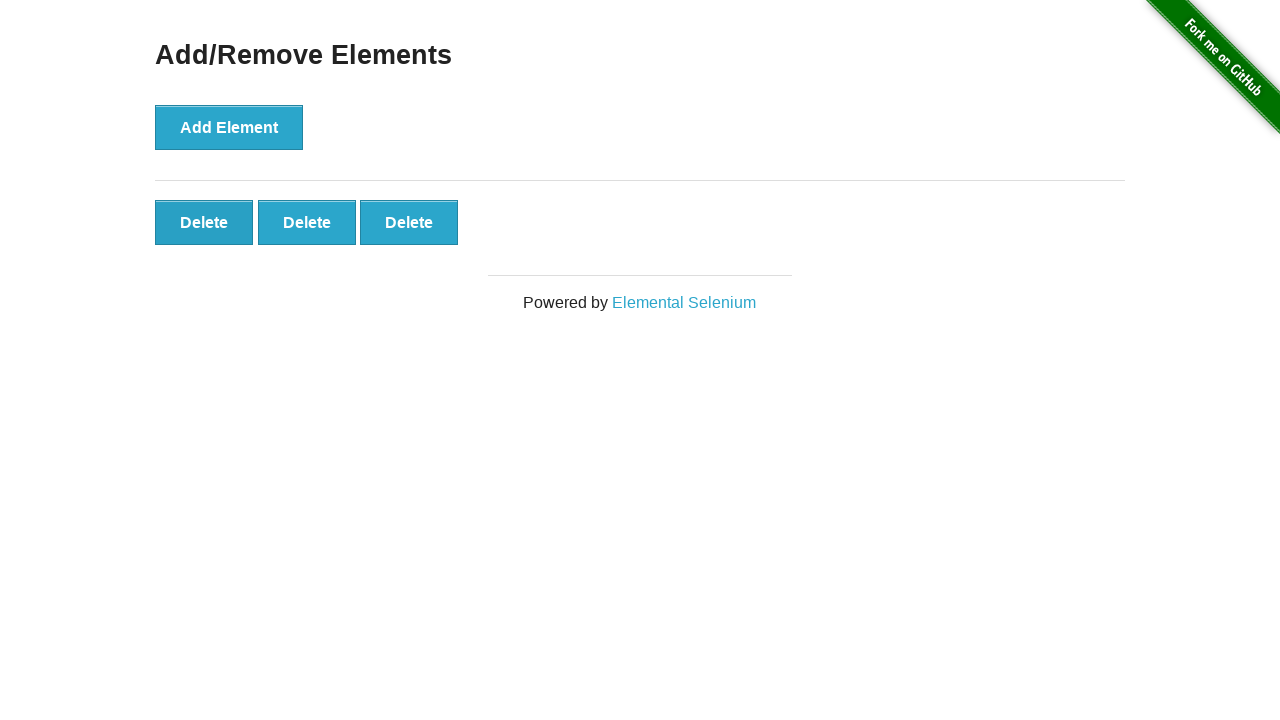

Clicked delete button (delete 8 of 10) at (204, 222) on .added-manually
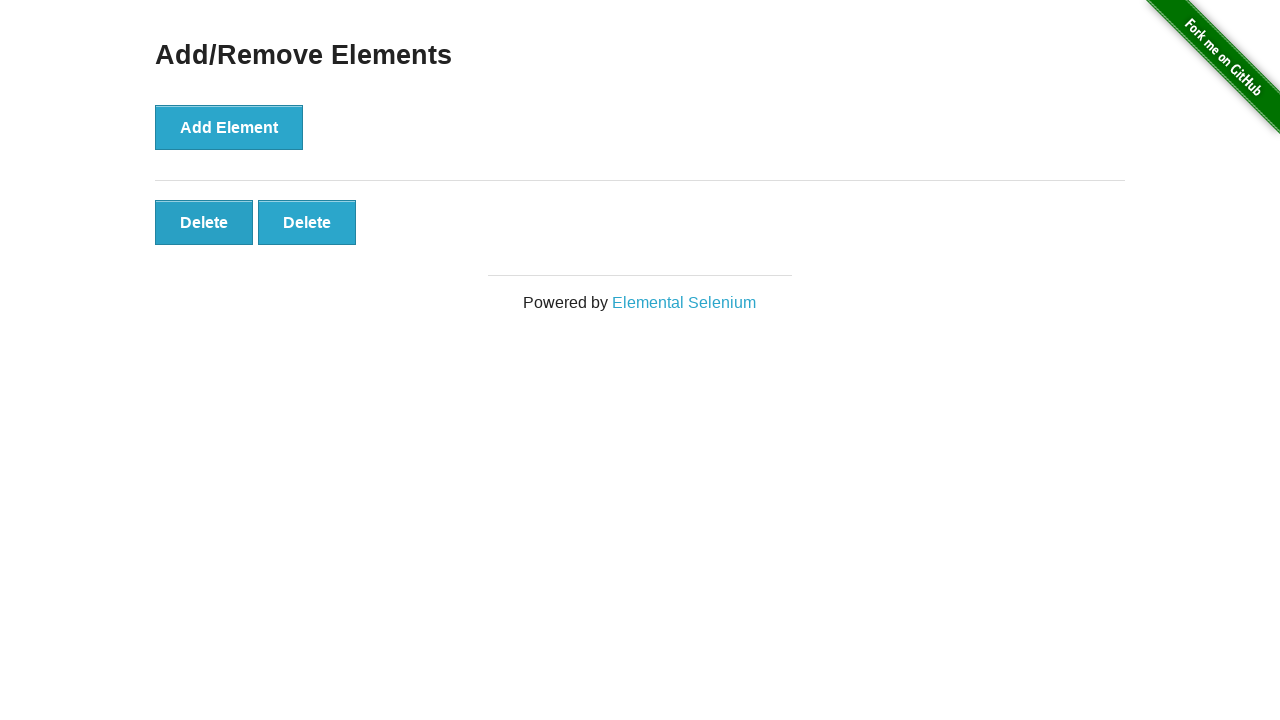

Clicked delete button (delete 9 of 10) at (204, 222) on .added-manually
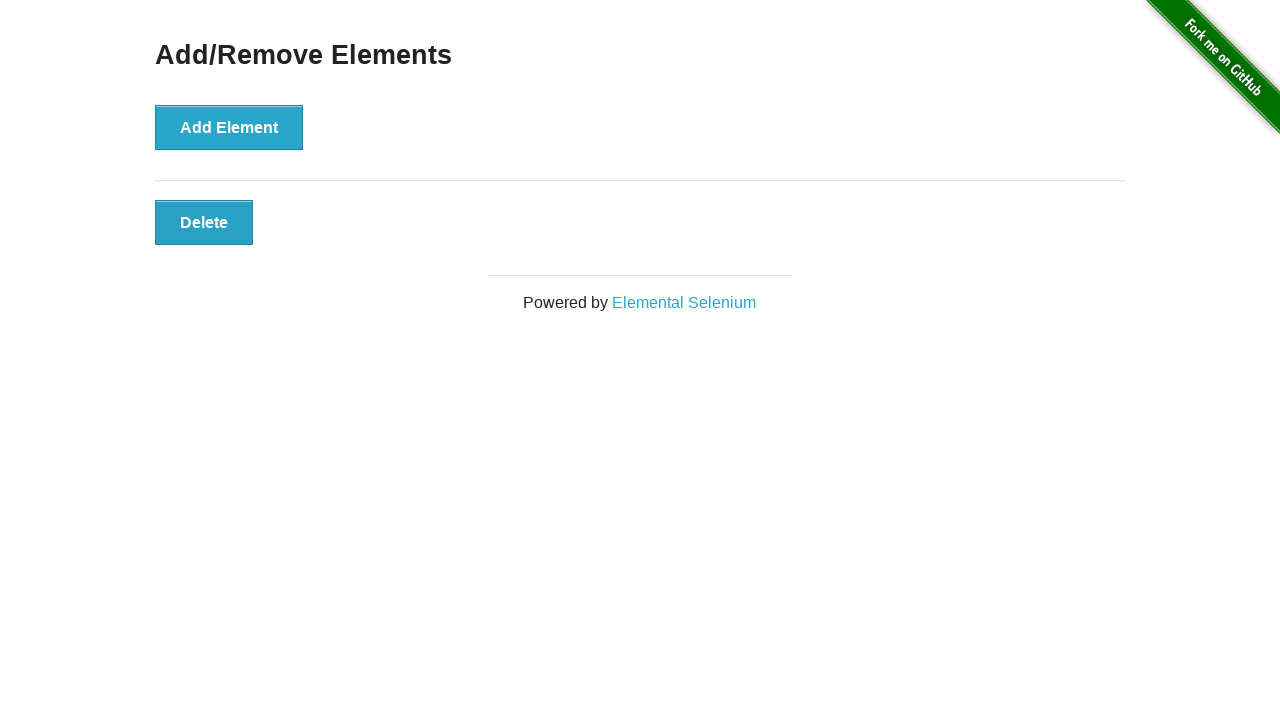

Clicked delete button (delete 10 of 10) at (204, 222) on .added-manually
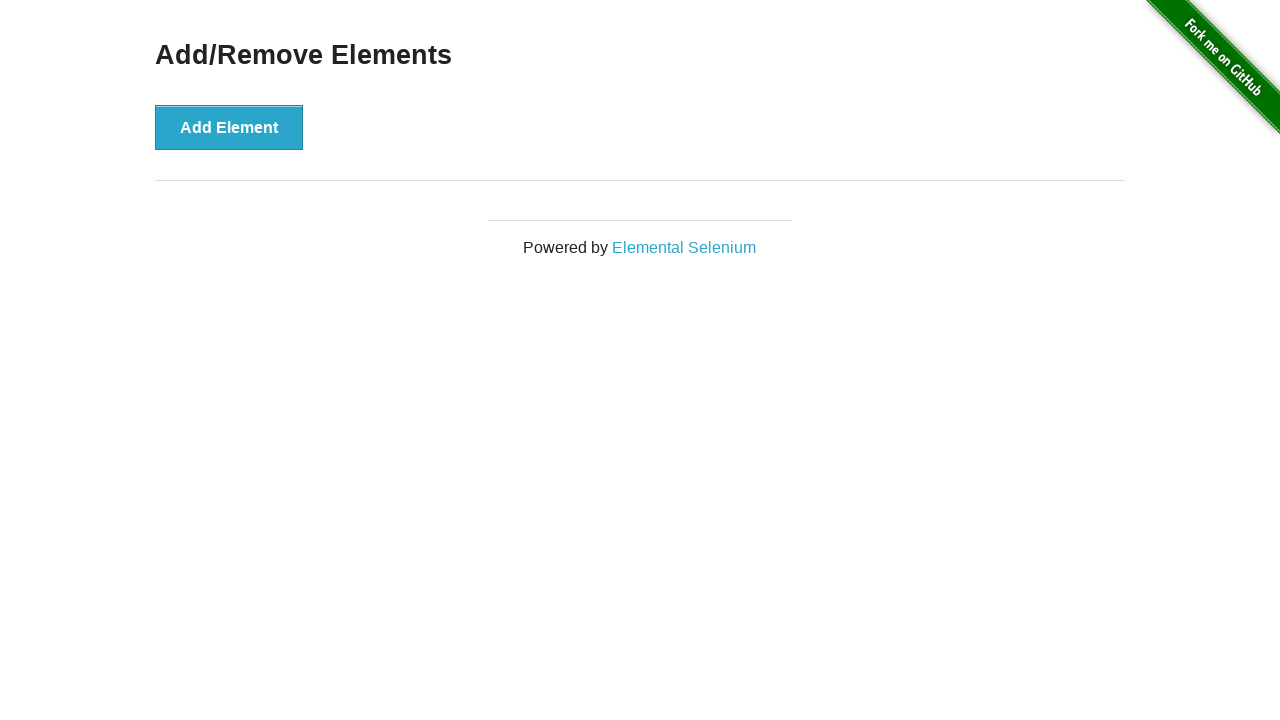

Verified that all delete buttons have been removed
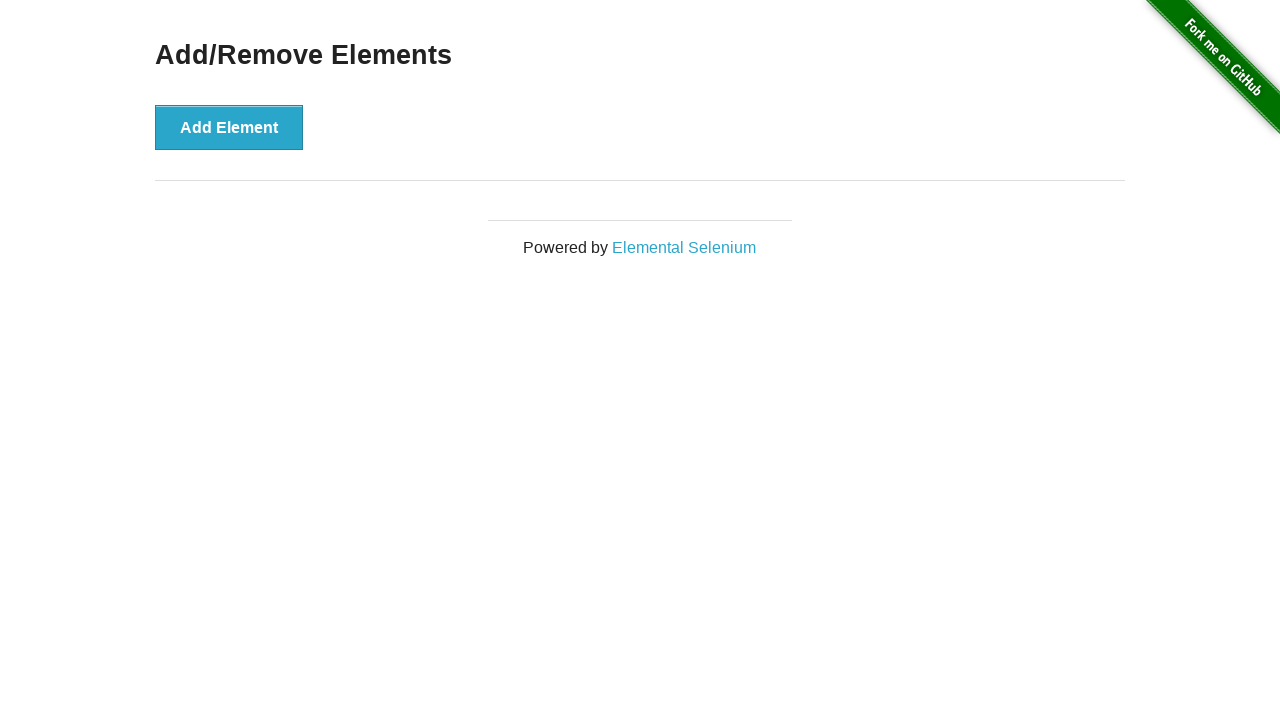

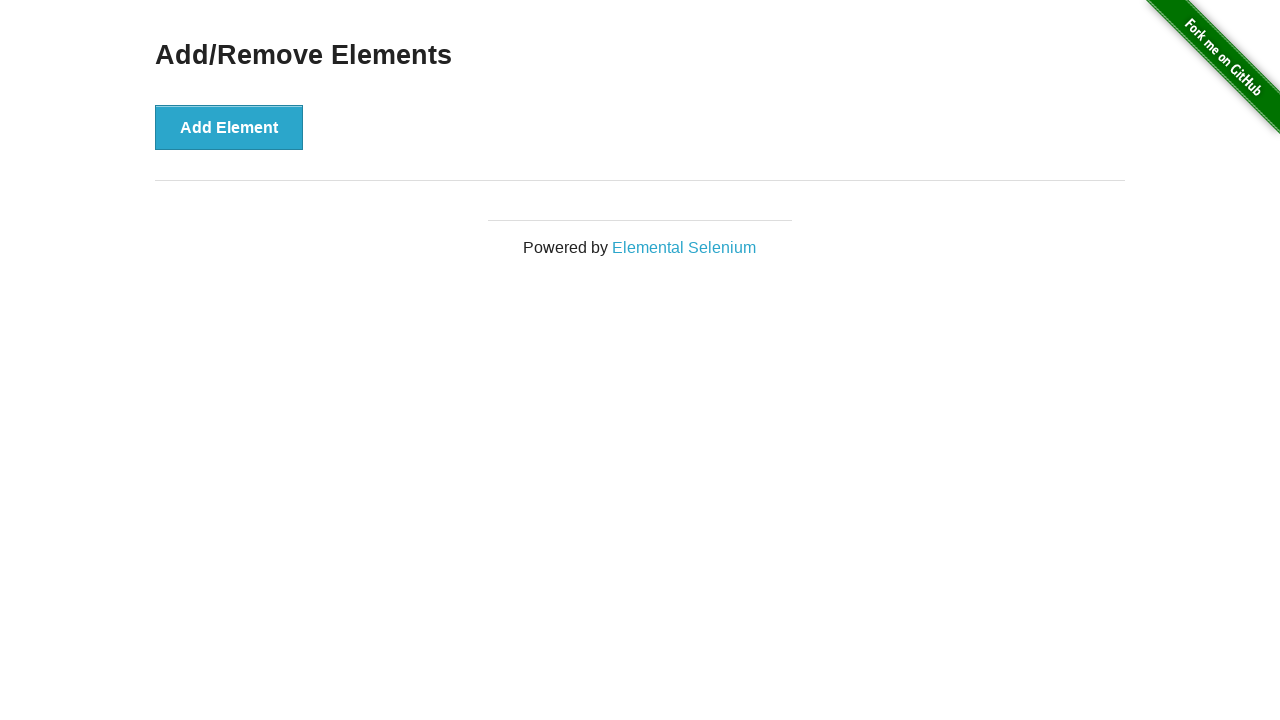